Tests a text area by clicking on it, entering text, and verifying the text was added. Also checks for a hidden button element and verifies the page title.

Starting URL: https://omayo.blogspot.com/

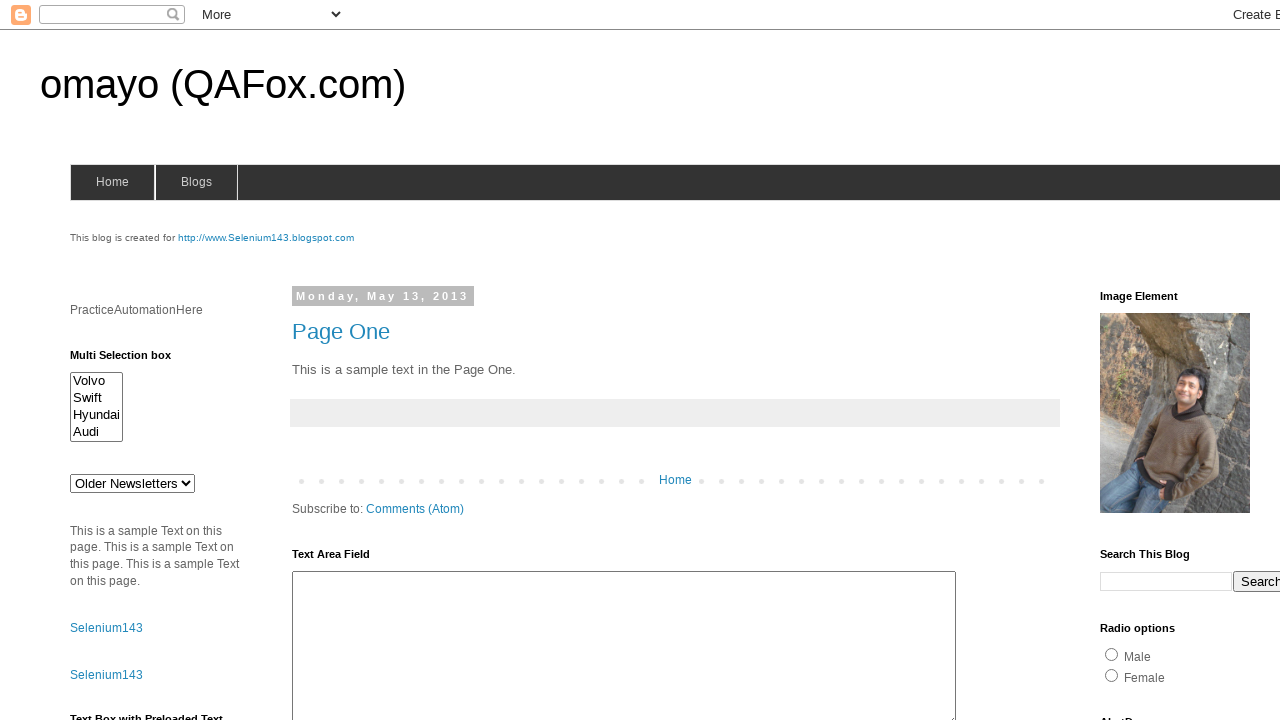

Text area #ta1 became visible
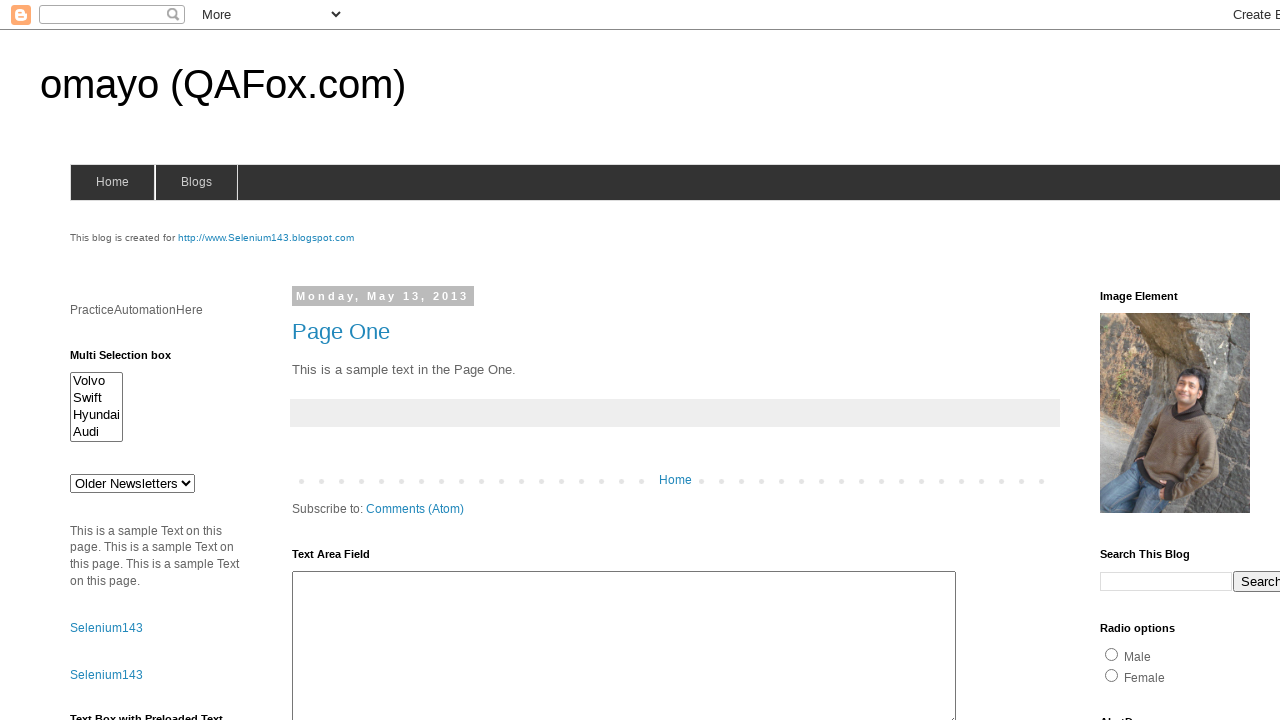

Clicked on text area #ta1 at (624, 643) on #ta1
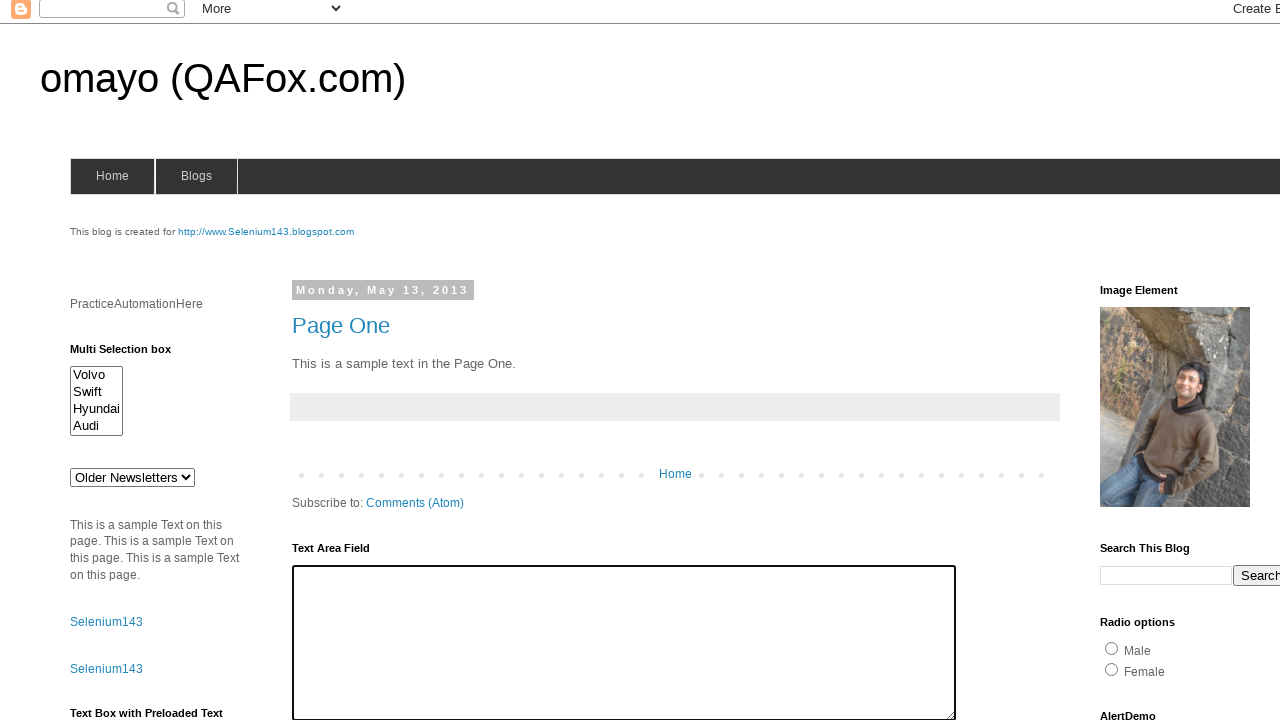

Filled text area with 'I love web pages!' on #ta1
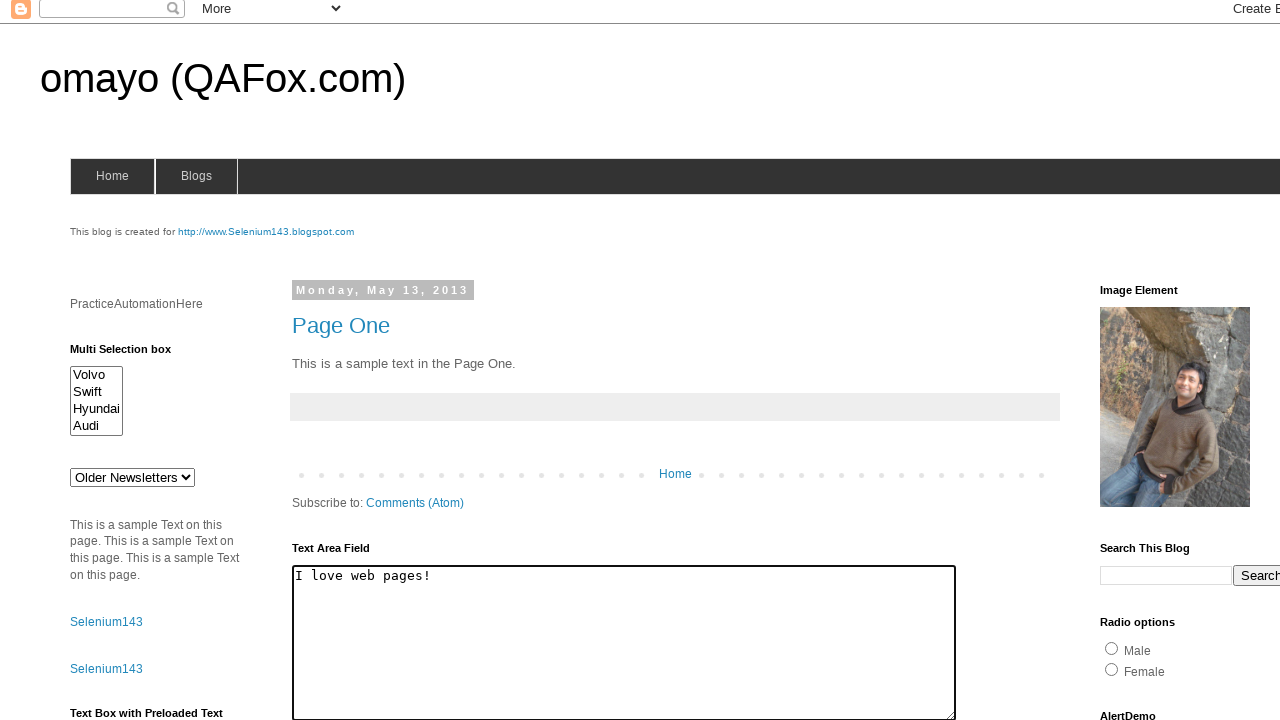

Text area element is visible and ready
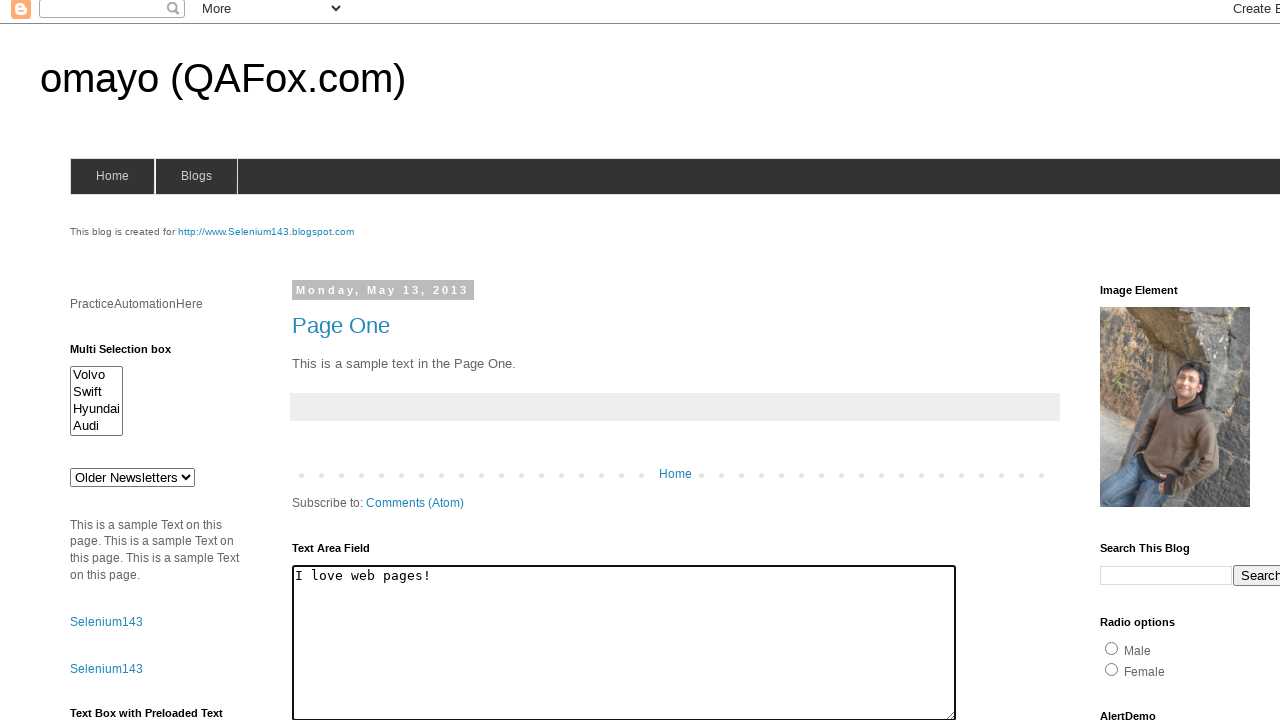

Hidden button element #hbutton is attached to DOM
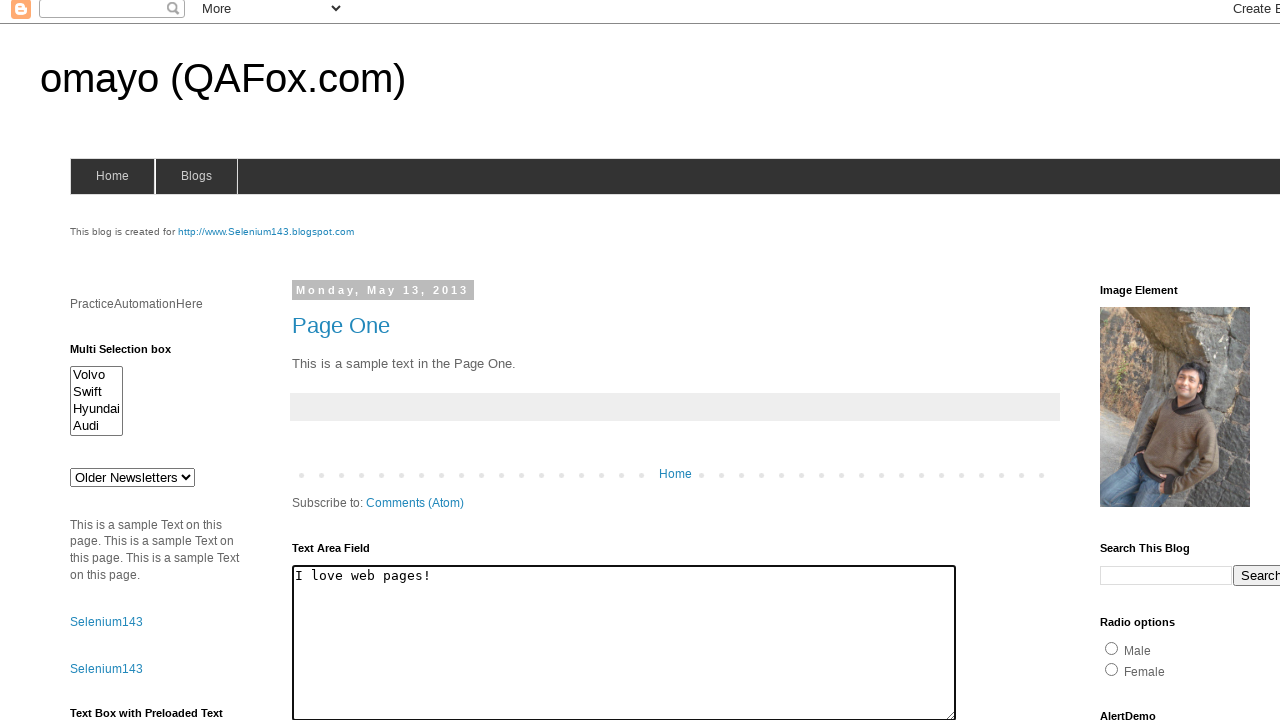

Page title verified as 'omayo (QAFox.com)'
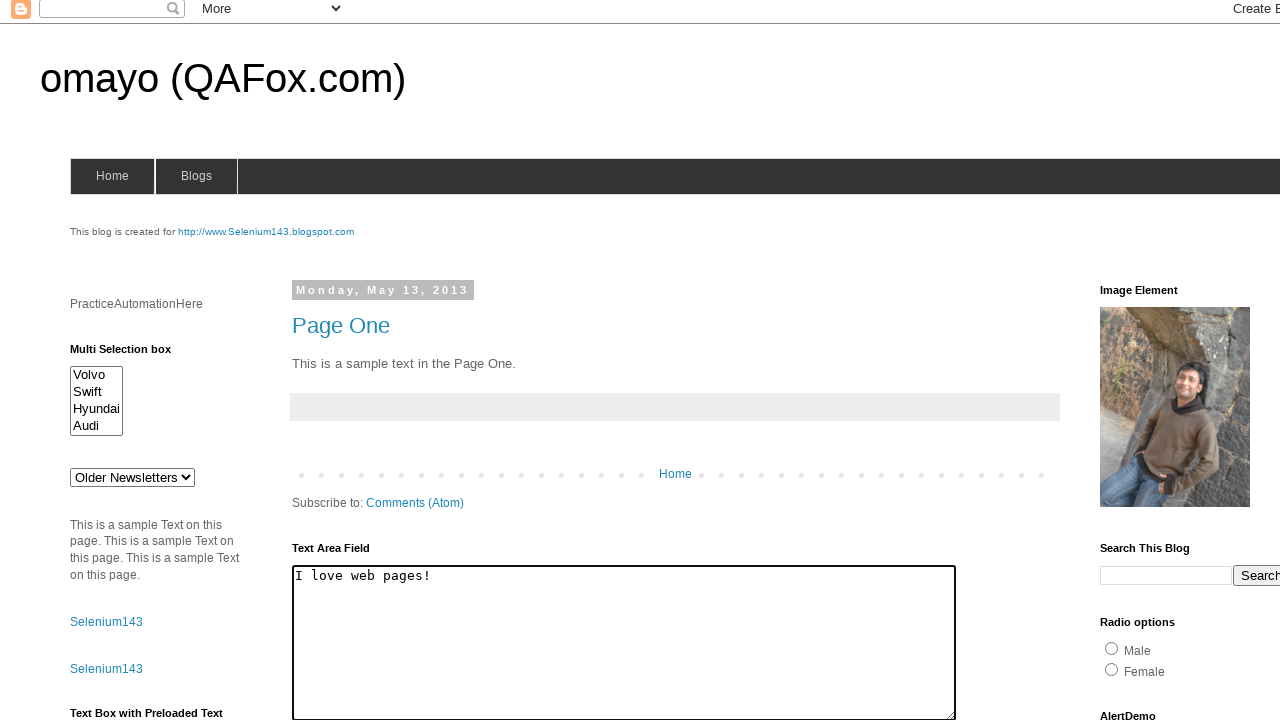

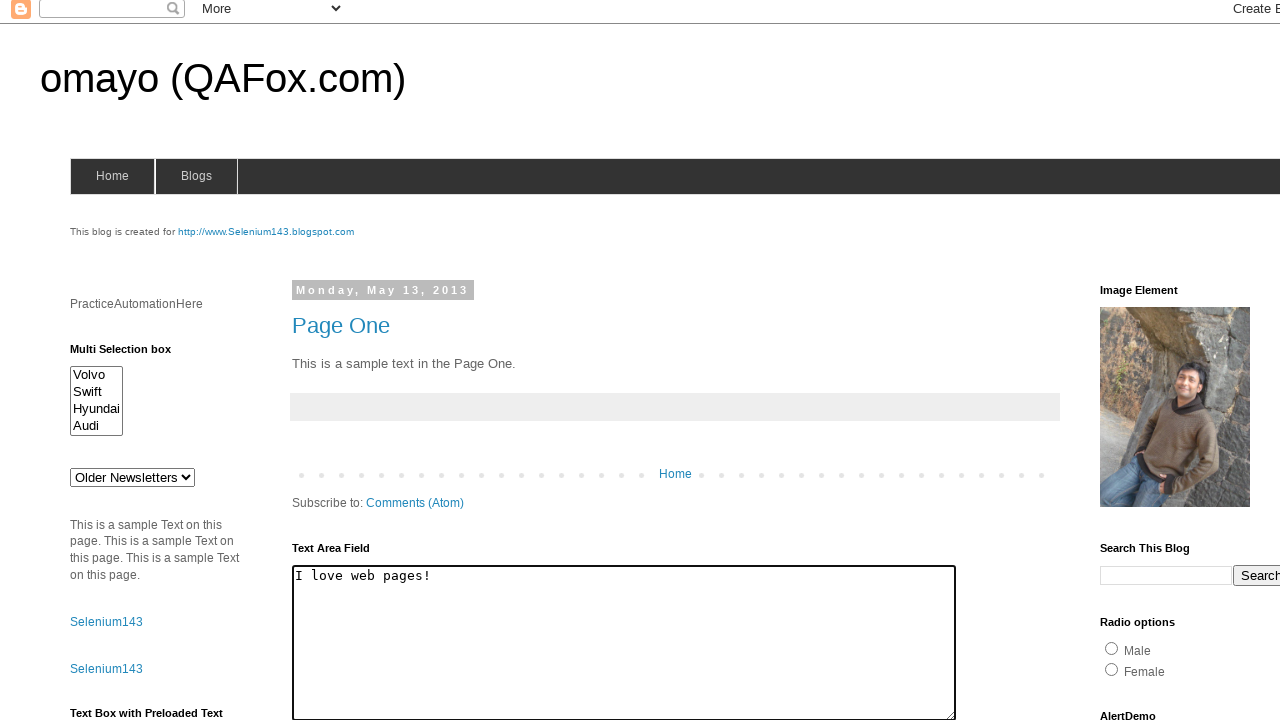